Tests navigation to the registration page by clicking the registration link and verifying the URL changes correctly

Starting URL: https://qa.koel.app/

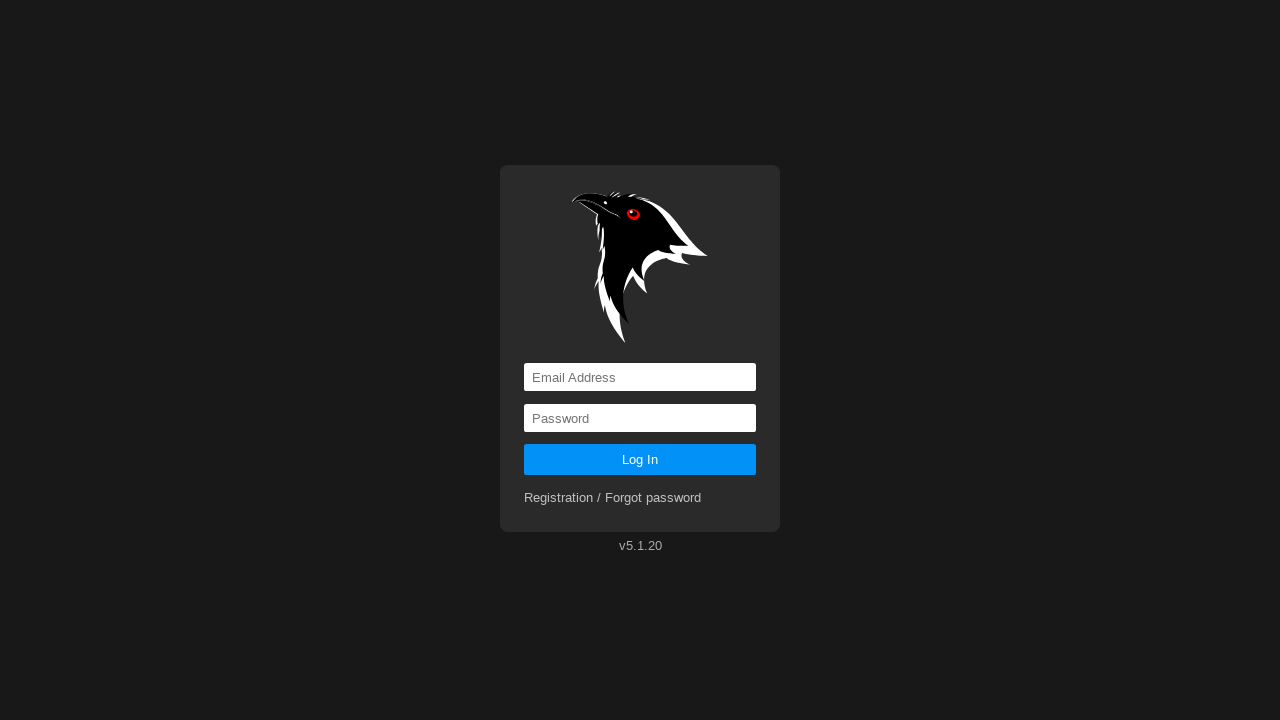

Clicked registration link at (613, 498) on a[href='registration']
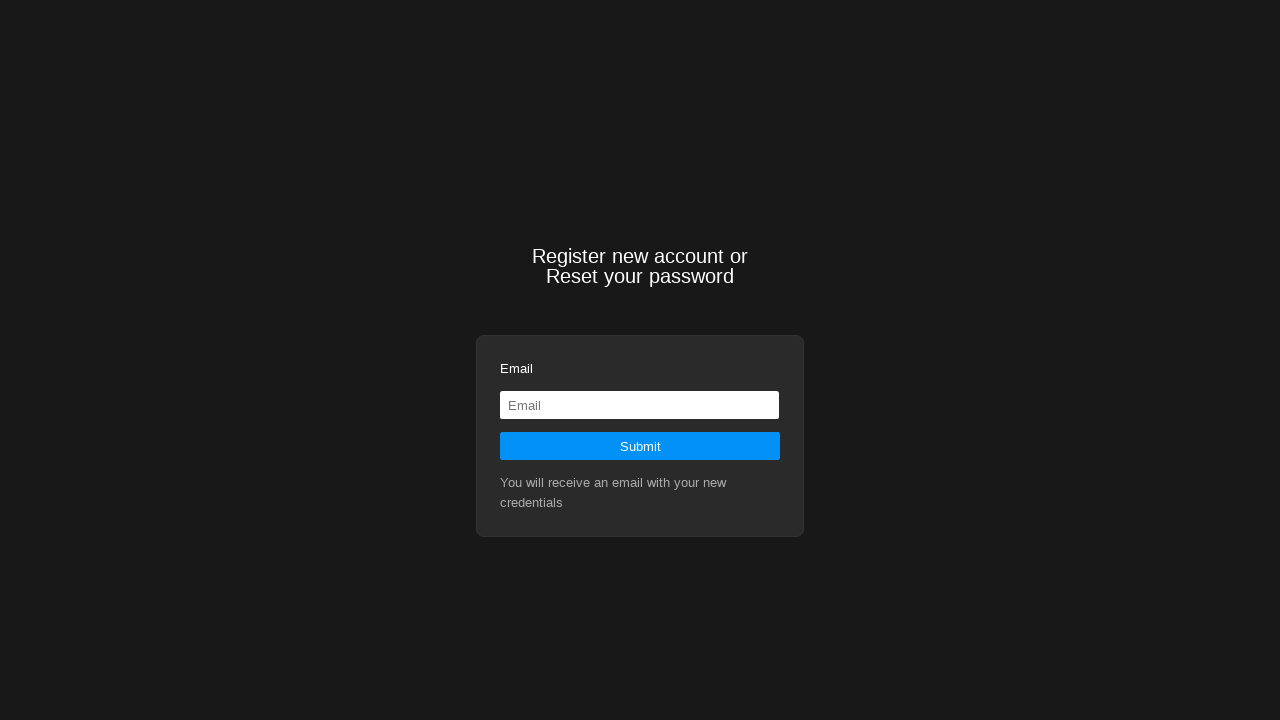

Navigation to registration page completed, URL verified as https://qa.koel.app/registration
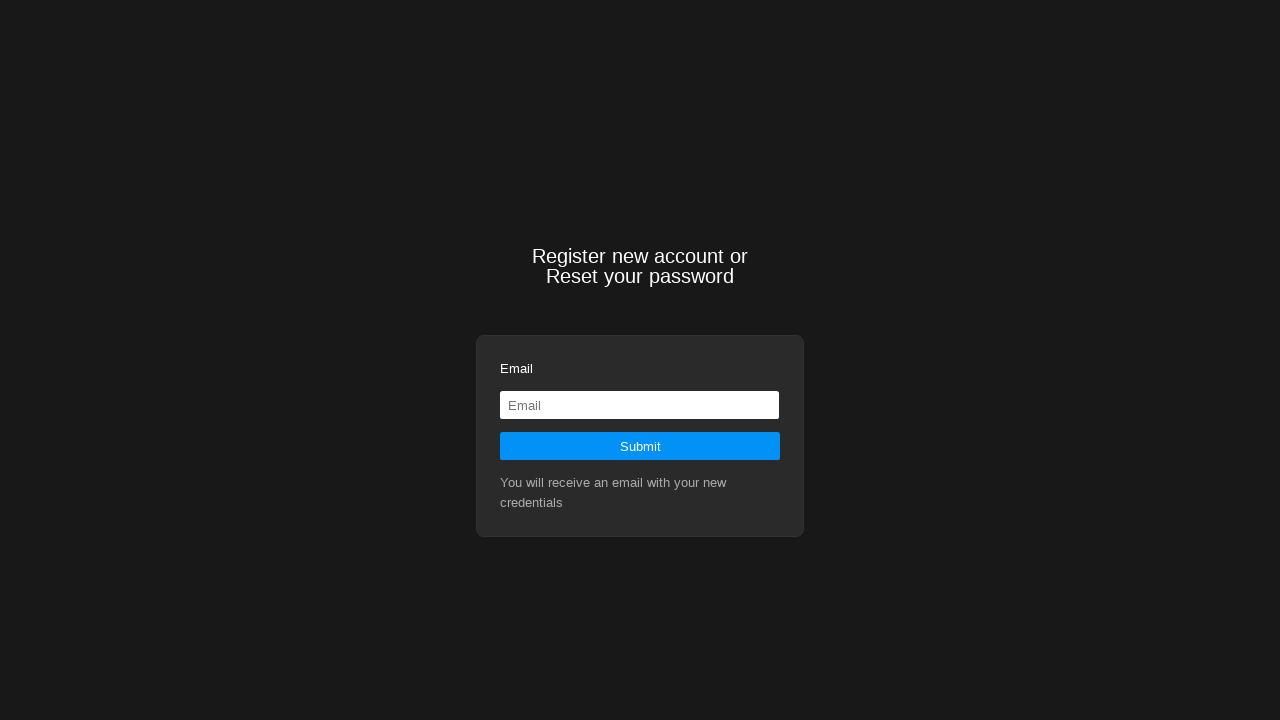

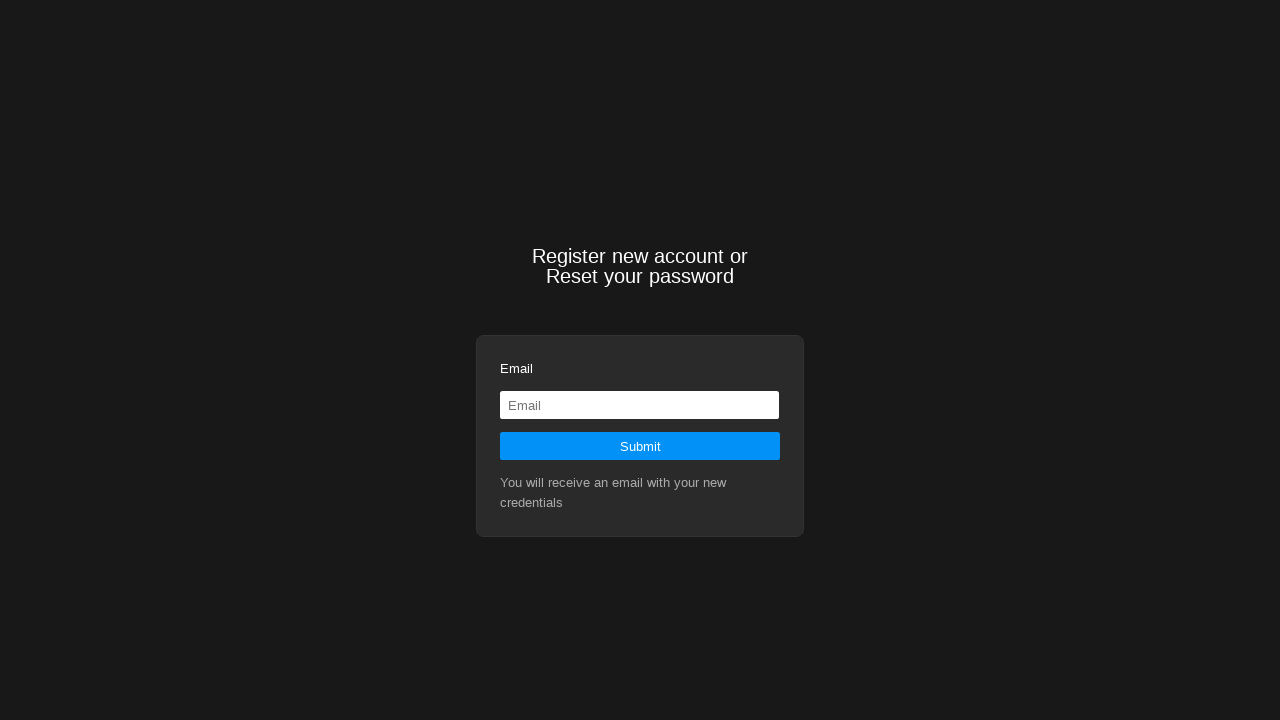